Tests dropdown selection functionality by selecting options using different methods: by index, by visible text, and by value

Starting URL: https://rahulshettyacademy.com/dropdownsPractise/#

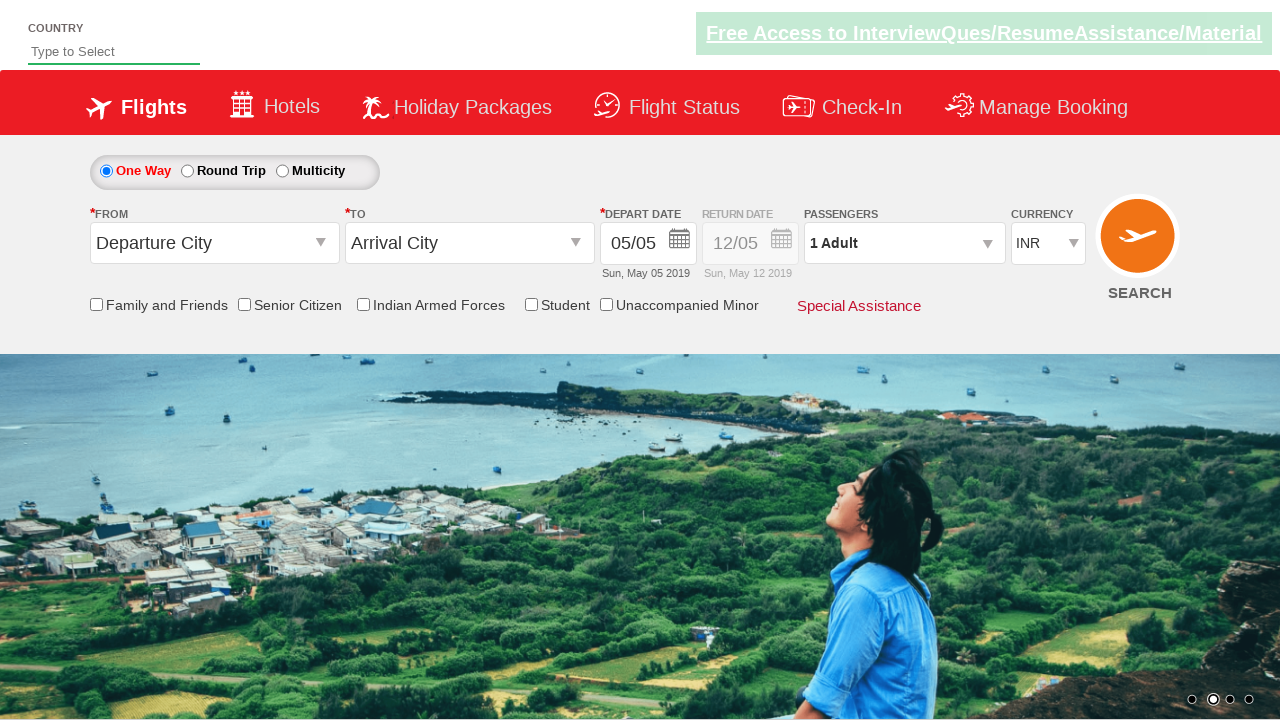

Selected dropdown option at index 3 on #ctl00_mainContent_DropDownListCurrency
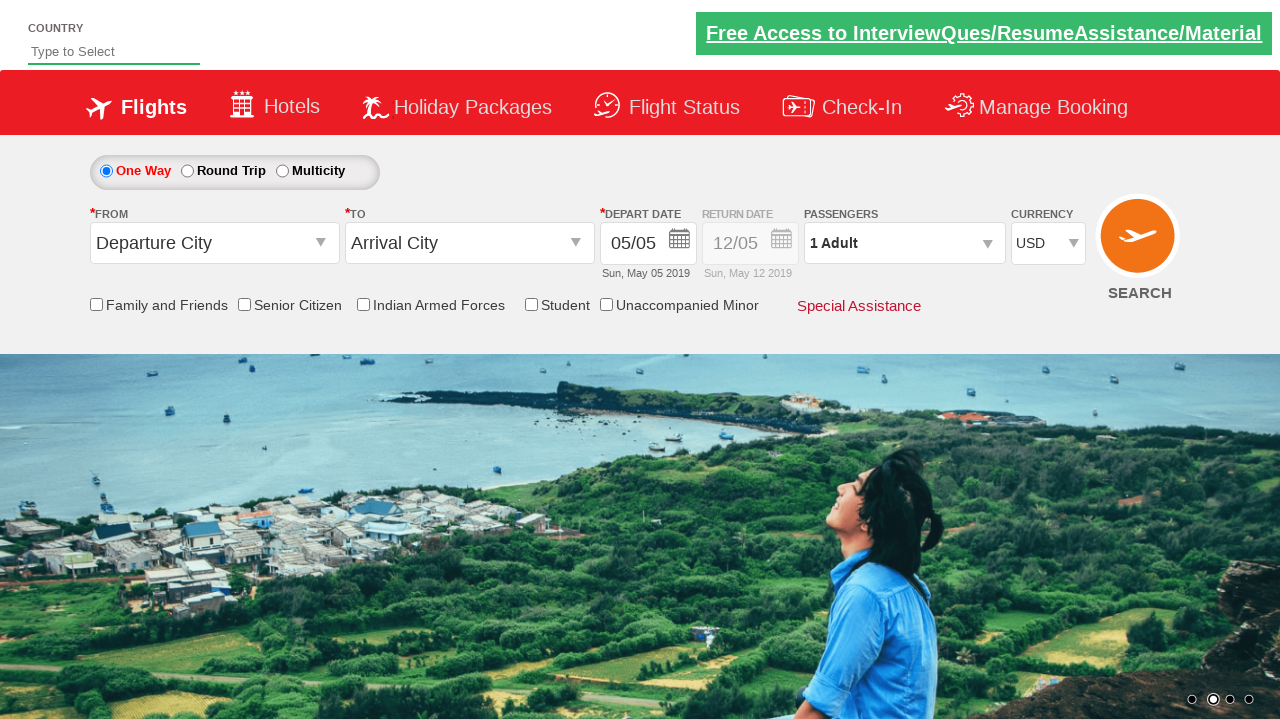

Selected dropdown option by visible text 'AED' on #ctl00_mainContent_DropDownListCurrency
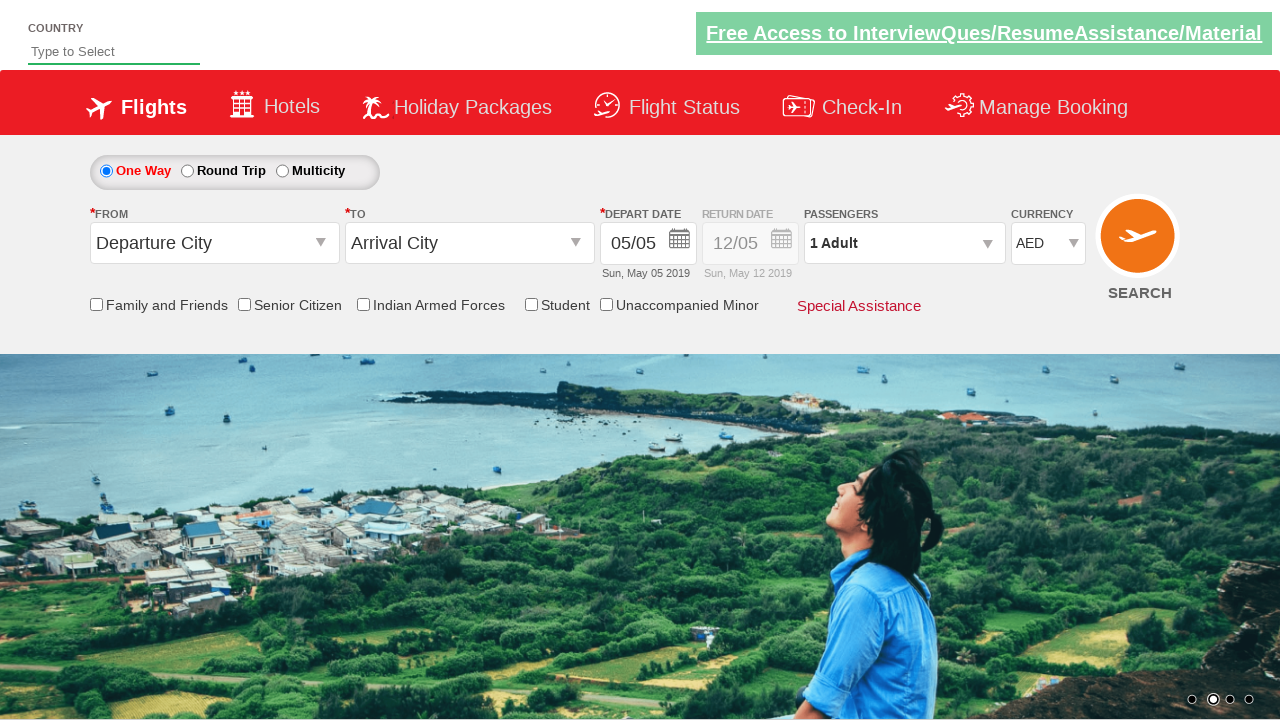

Selected dropdown option by value 'INR' on #ctl00_mainContent_DropDownListCurrency
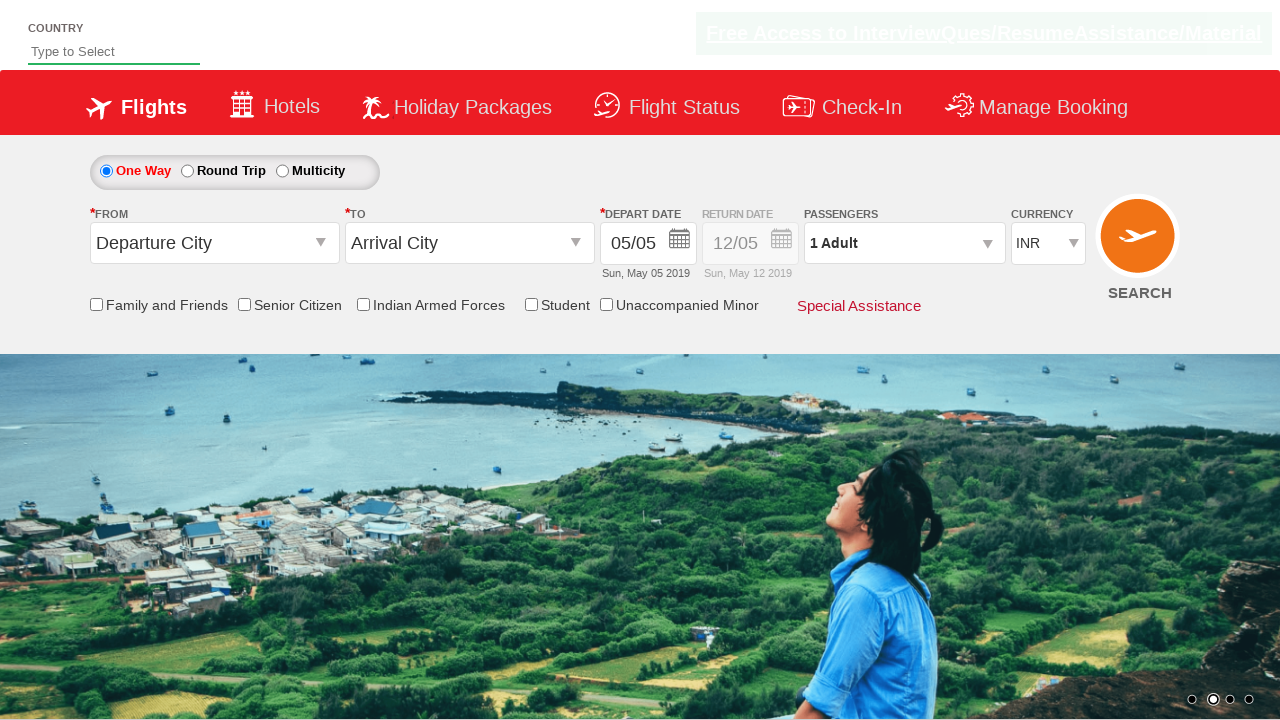

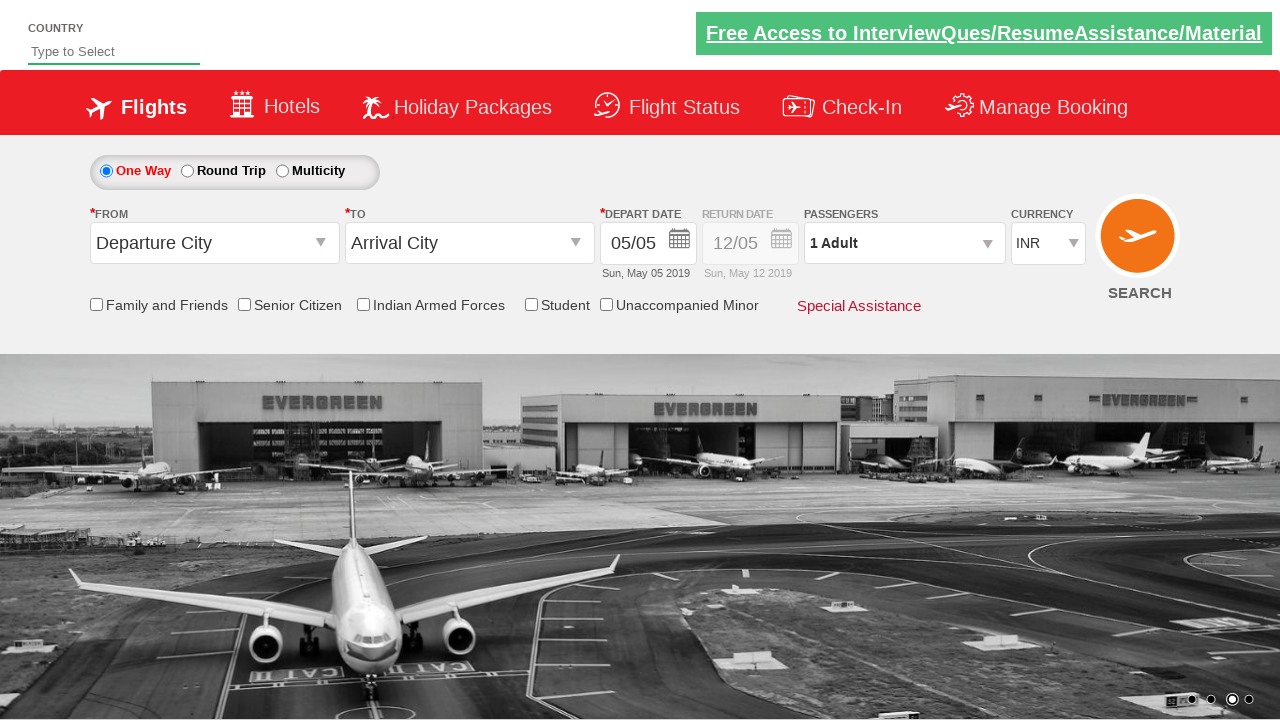